Tests that the Clear completed button displays correct text after completing an item

Starting URL: https://demo.playwright.dev/todomvc

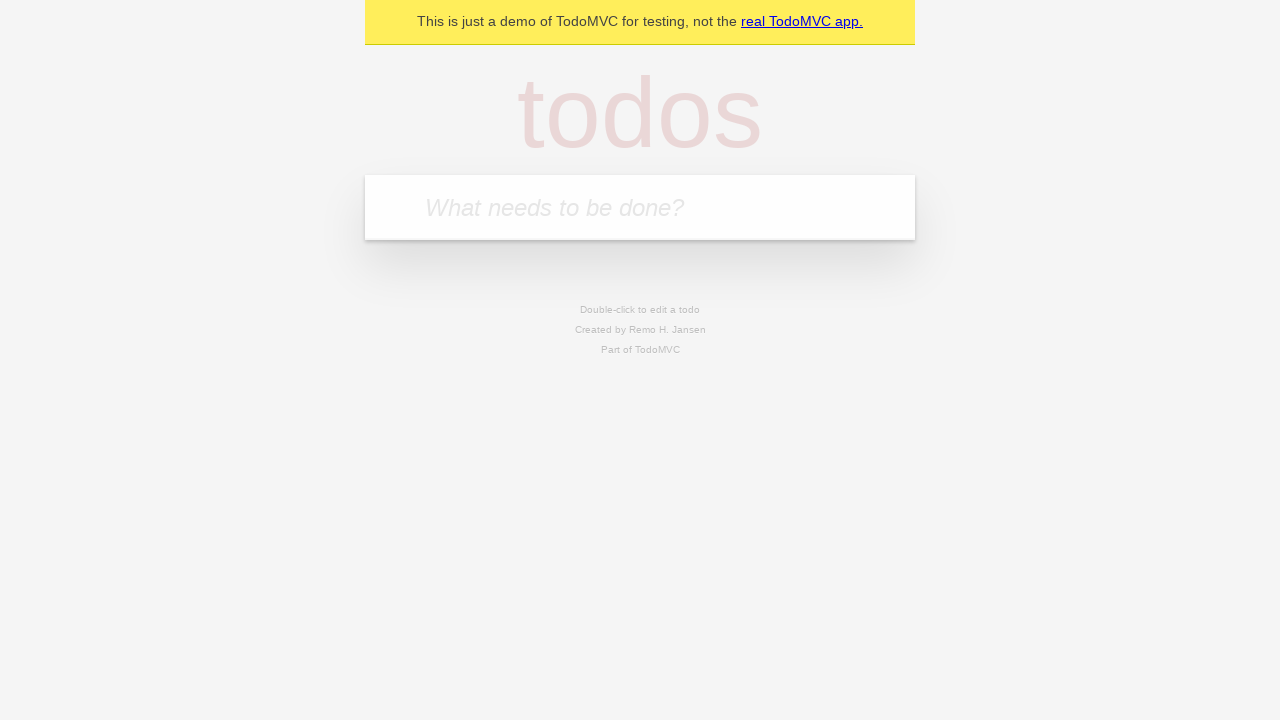

Located the 'What needs to be done?' input field
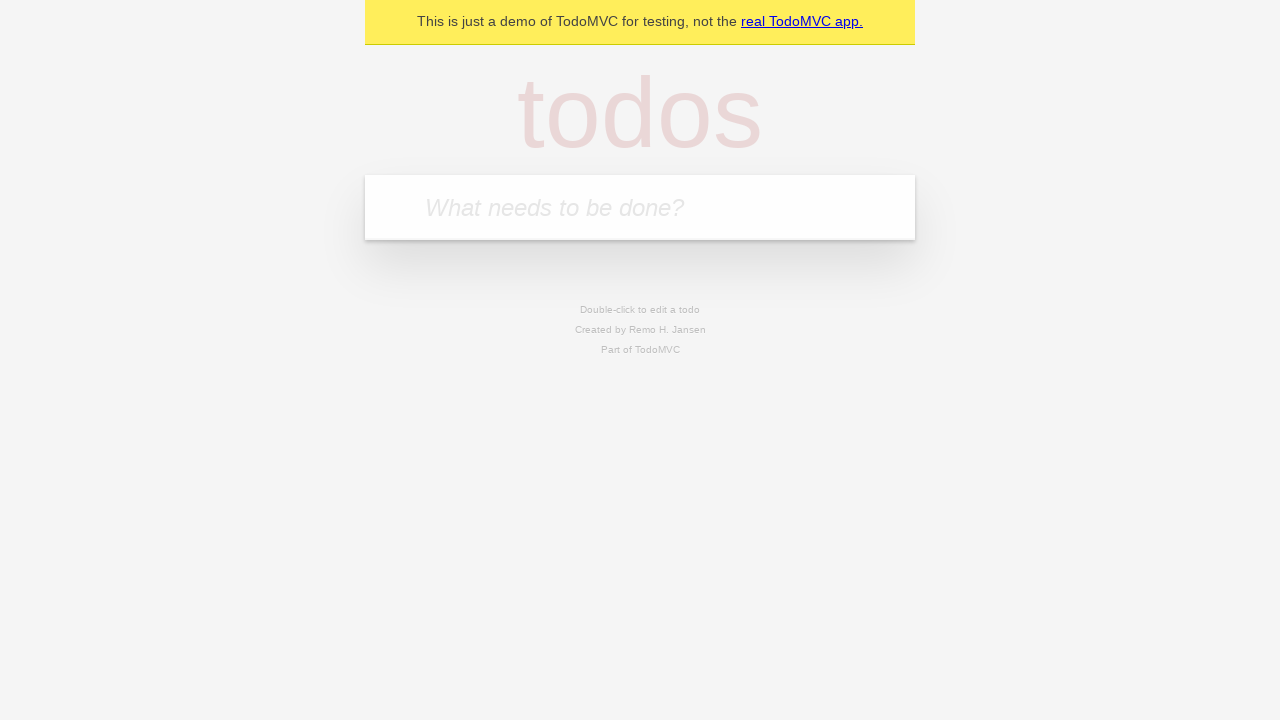

Filled first todo with 'buy some cheese' on internal:attr=[placeholder="What needs to be done?"i]
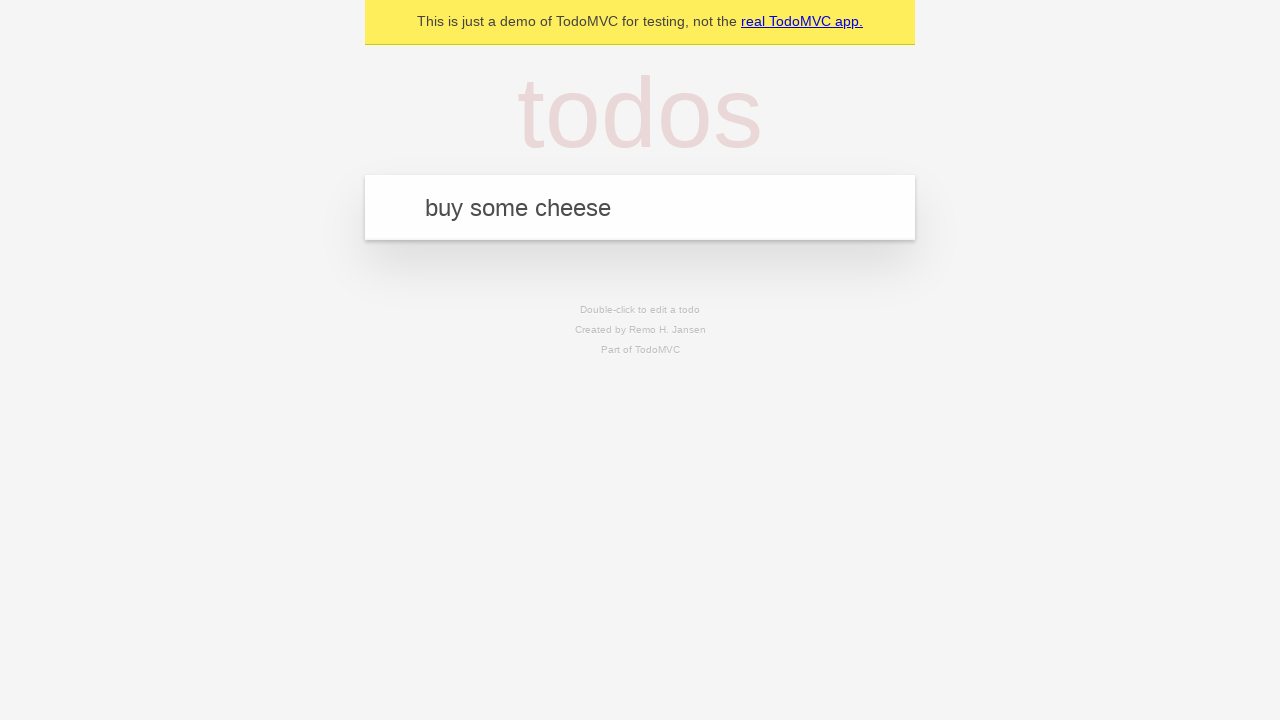

Pressed Enter to add first todo on internal:attr=[placeholder="What needs to be done?"i]
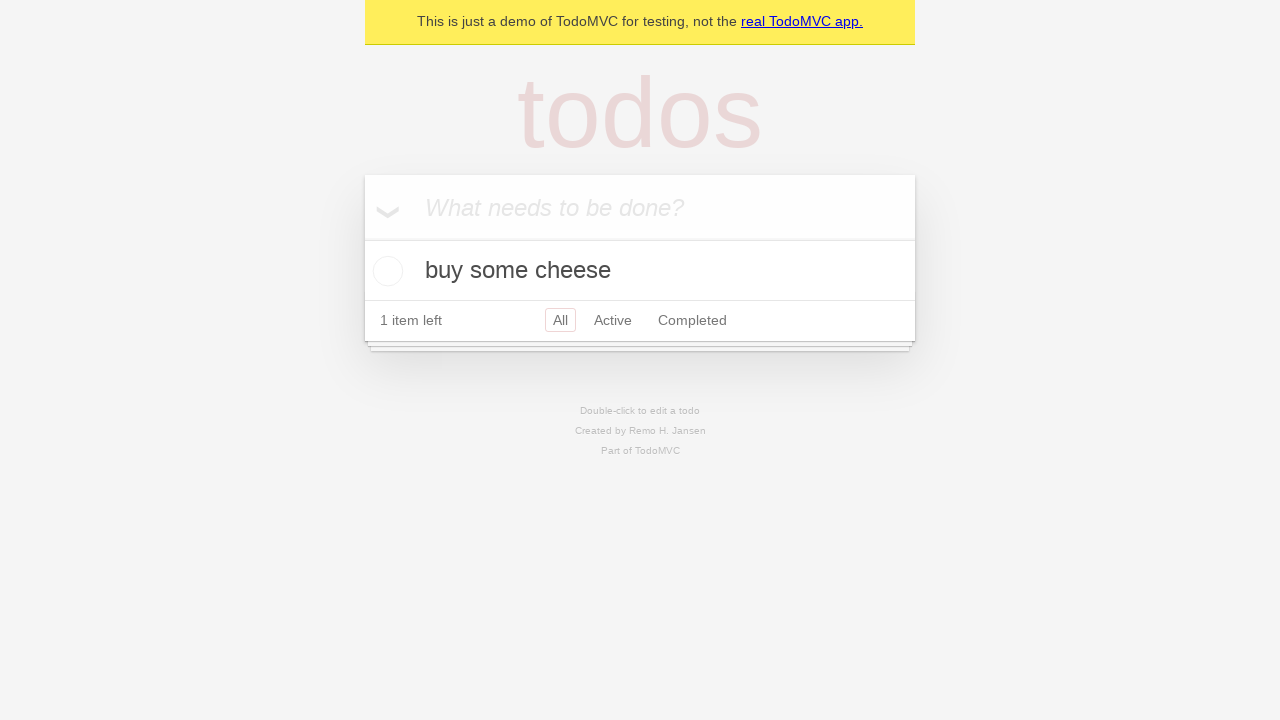

Filled second todo with 'feed the cat' on internal:attr=[placeholder="What needs to be done?"i]
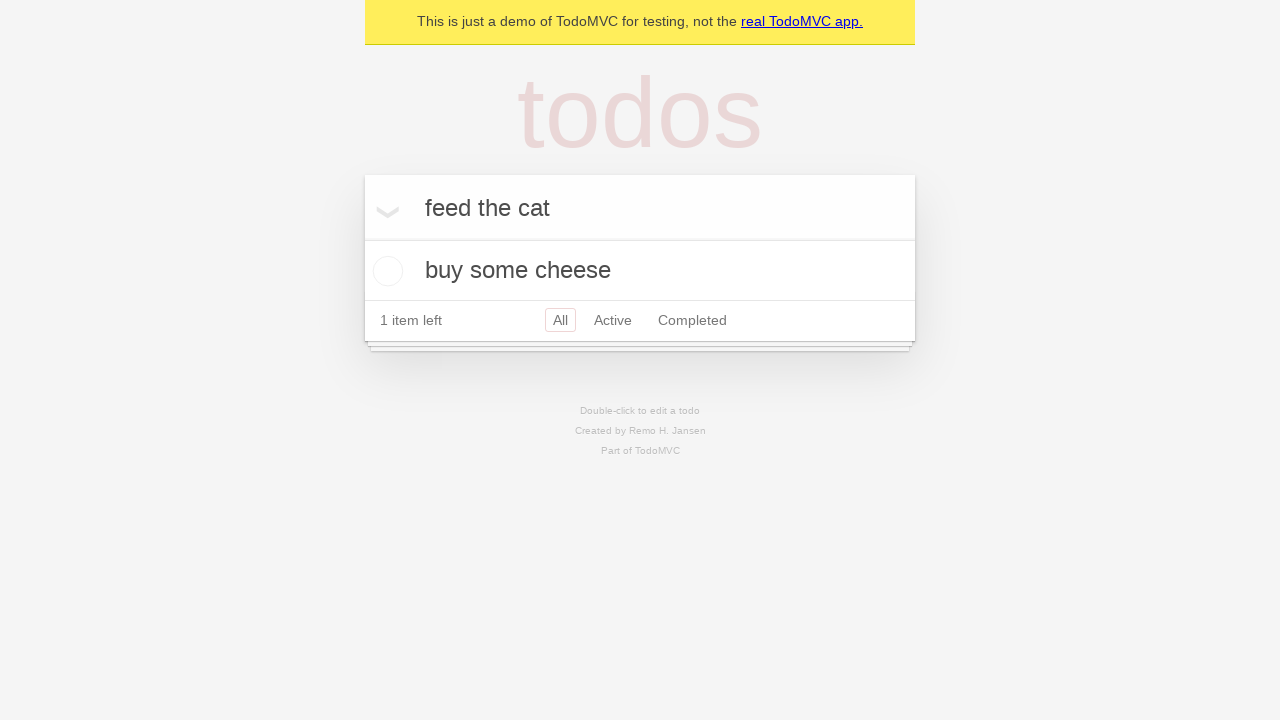

Pressed Enter to add second todo on internal:attr=[placeholder="What needs to be done?"i]
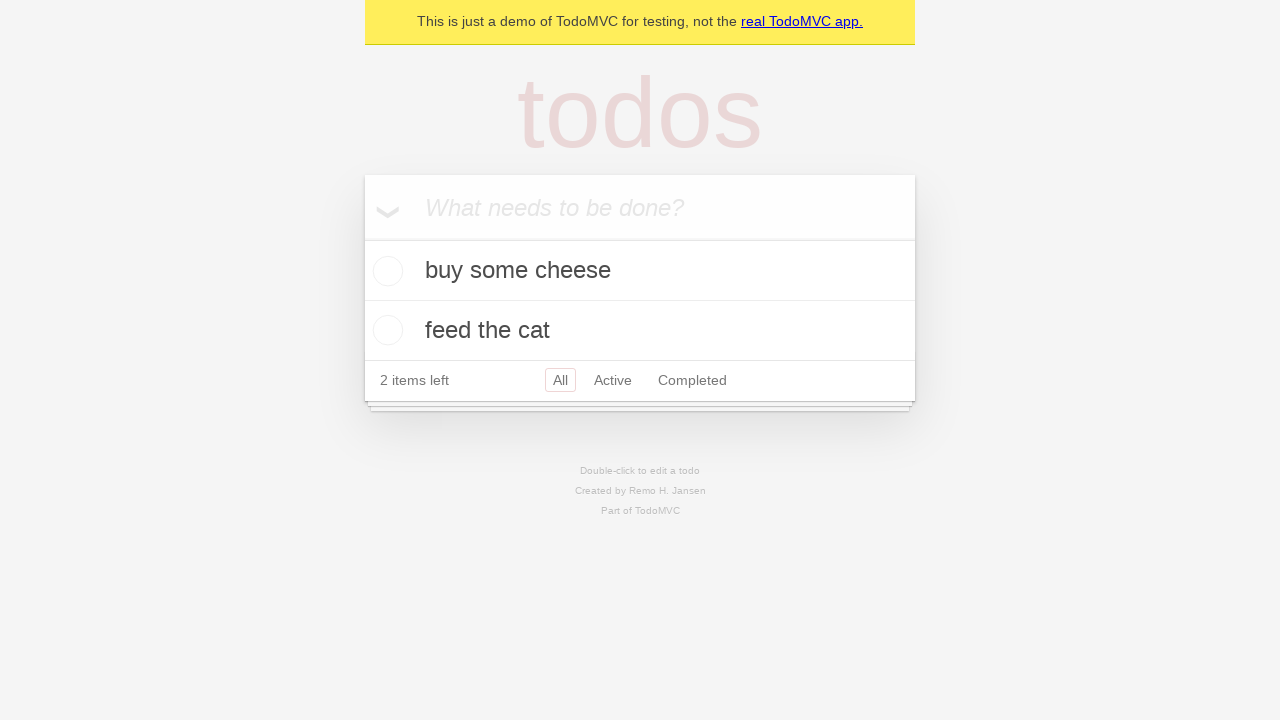

Filled third todo with 'book a doctors appointment' on internal:attr=[placeholder="What needs to be done?"i]
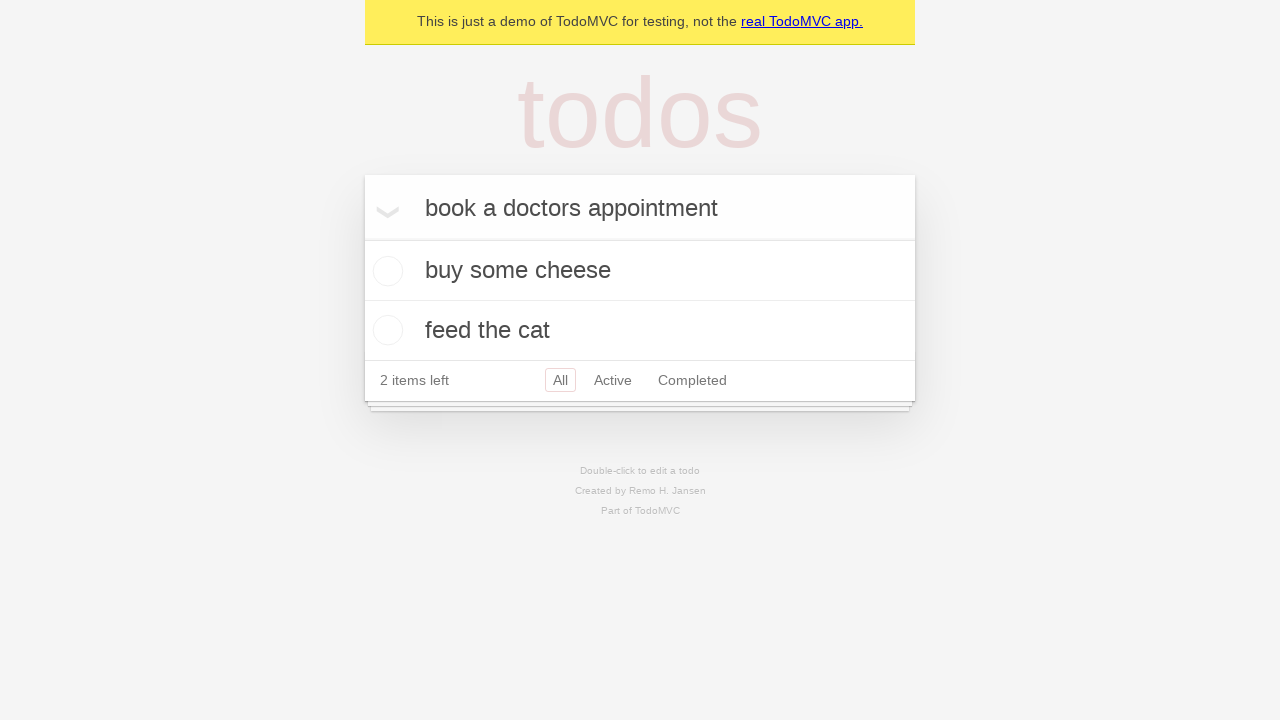

Pressed Enter to add third todo on internal:attr=[placeholder="What needs to be done?"i]
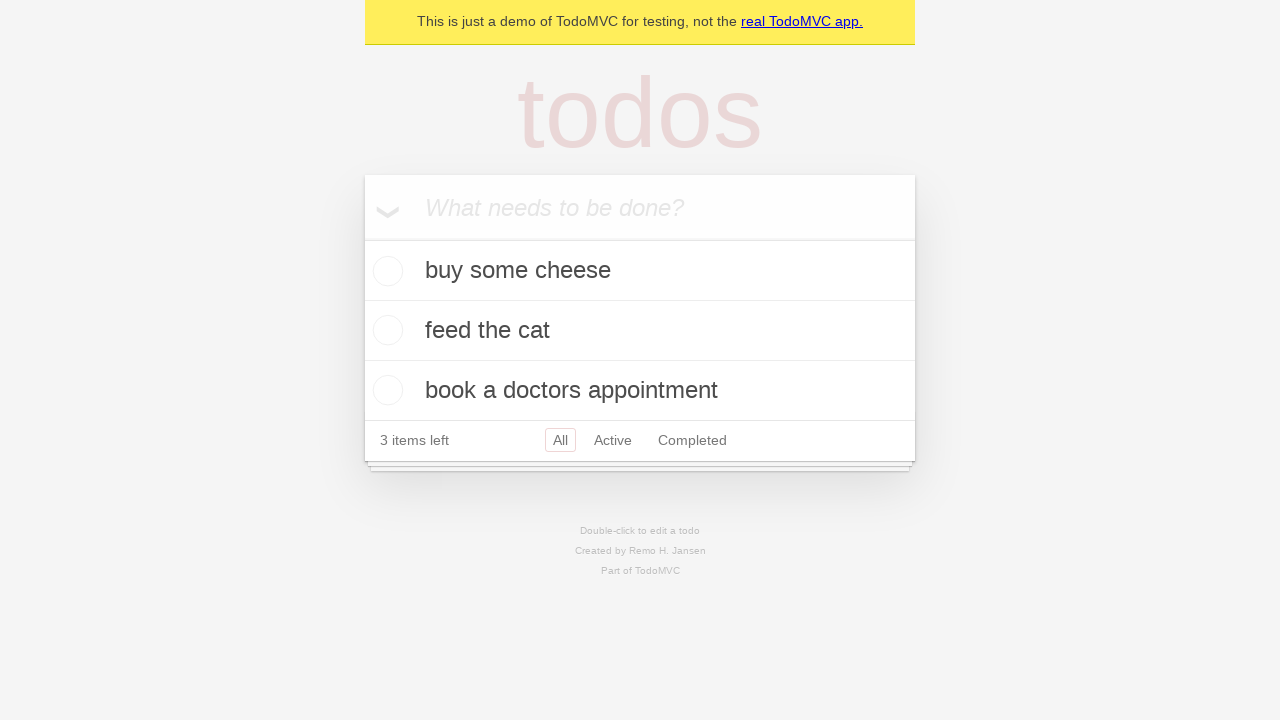

Checked the first todo item as completed at (385, 271) on .todo-list li .toggle >> nth=0
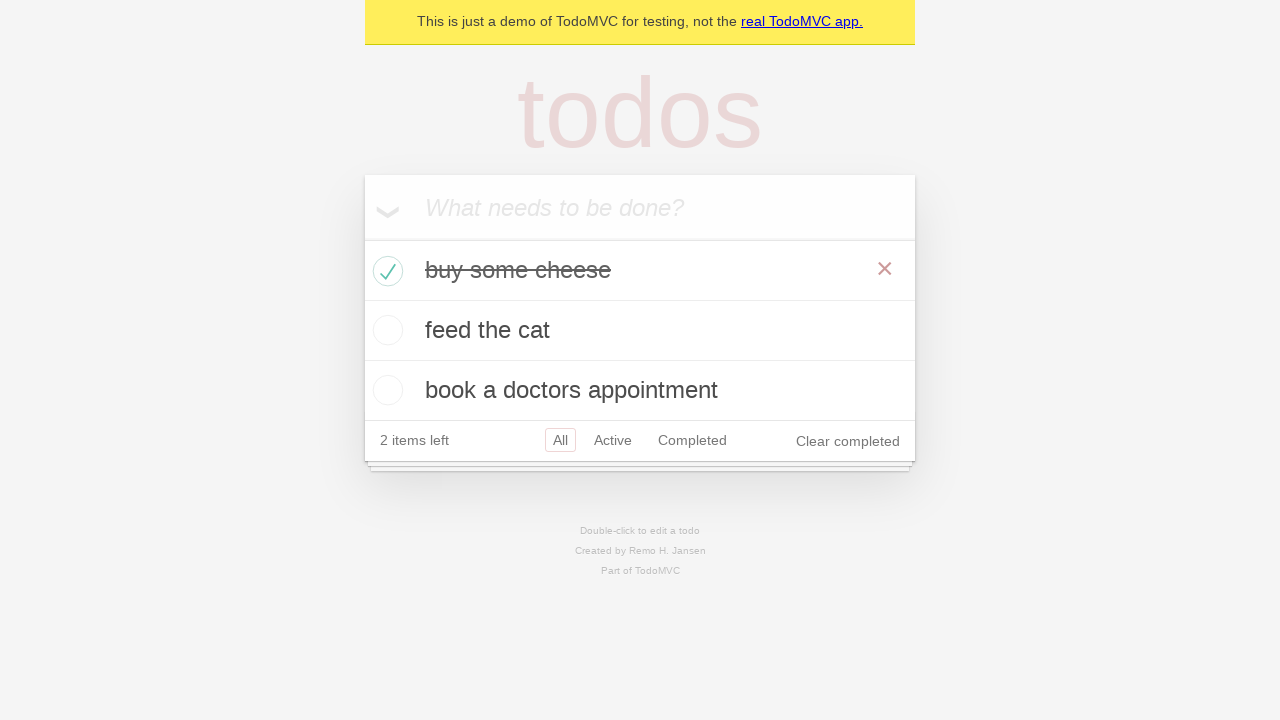

Clear completed button is now visible after marking todo as complete
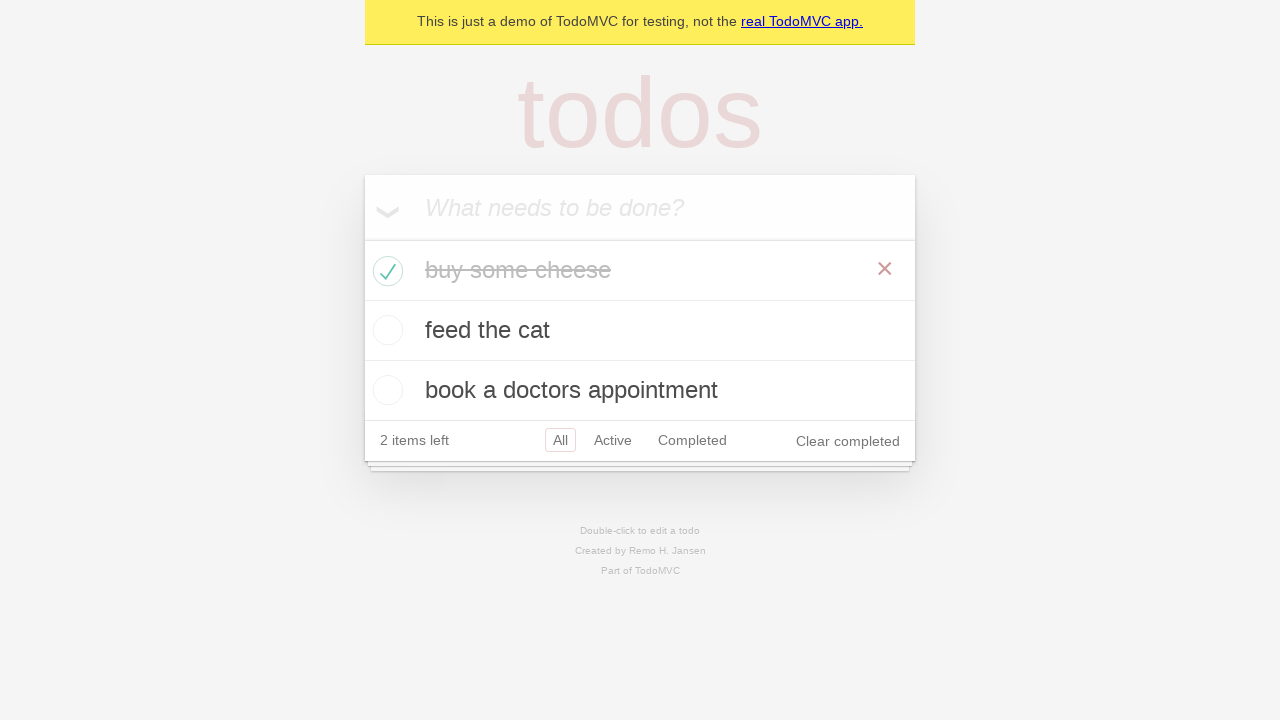

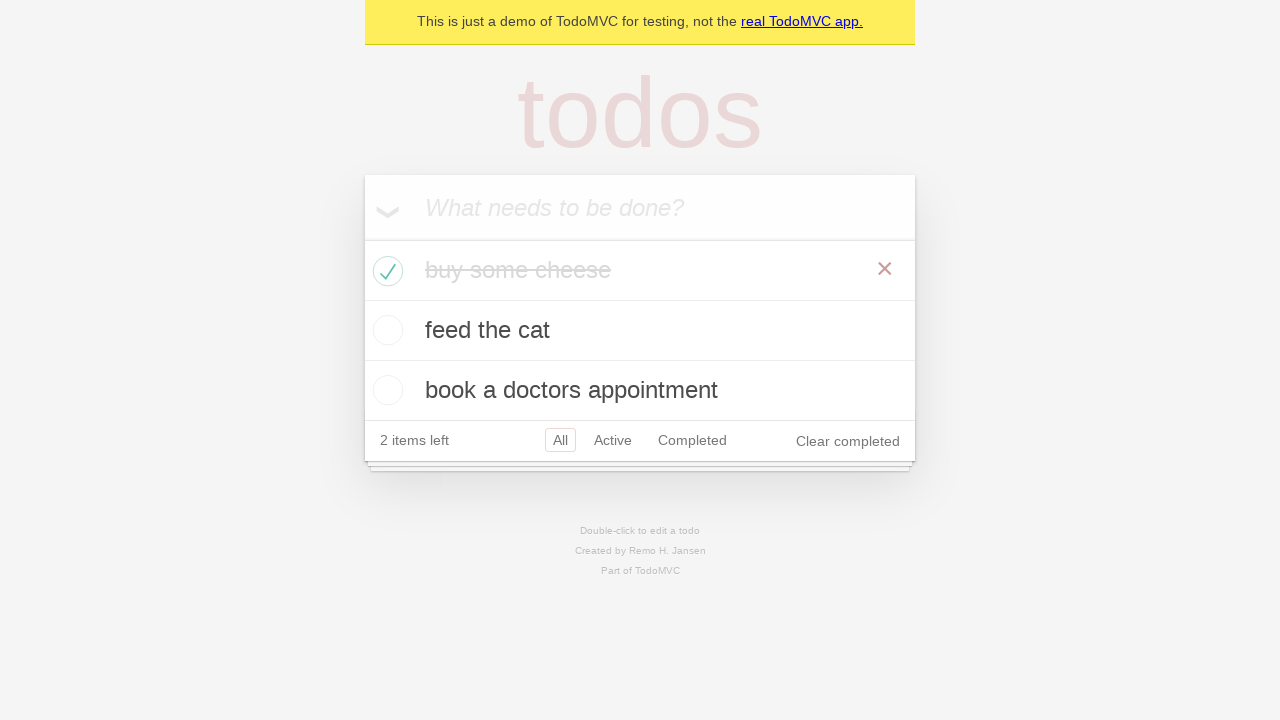